Tests a signup/contact form by filling in first name, last name, and email fields, then submitting the form.

Starting URL: http://secure-retreat-92358.herokuapp.com/

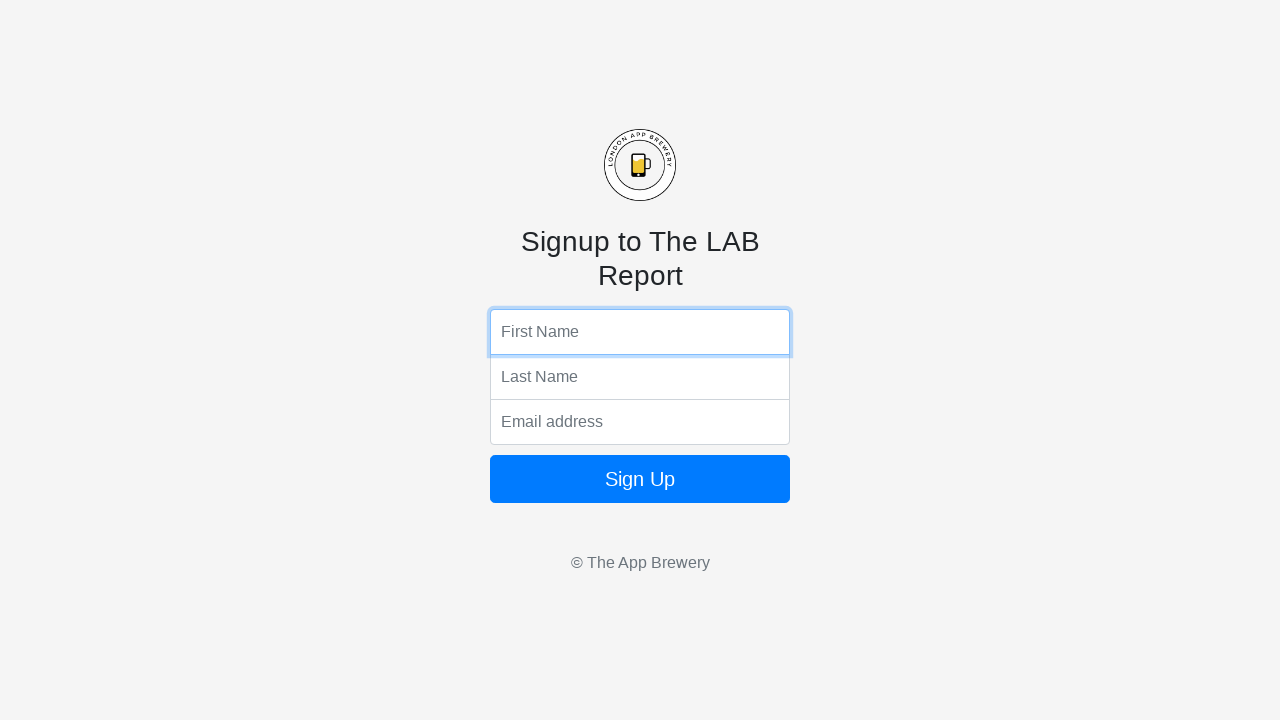

Filled first name field with 'Marcus' on input[name='fName']
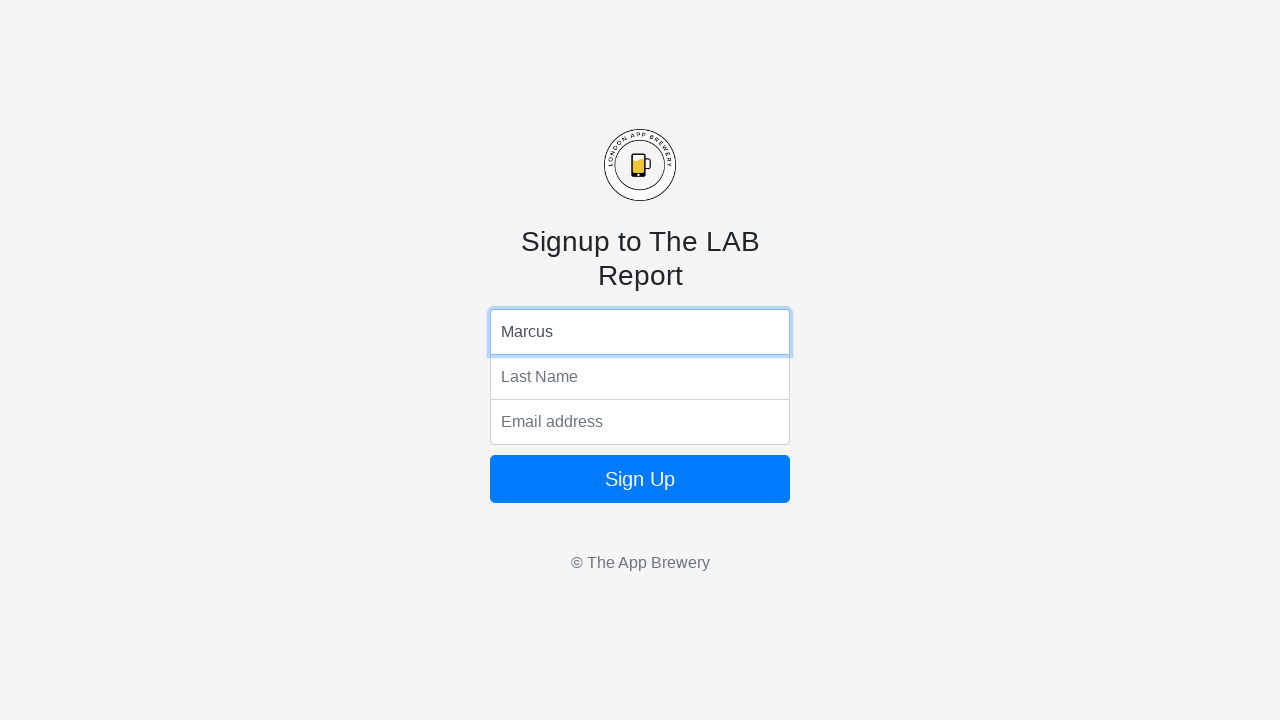

Filled last name field with 'Thompson' on input[name='lName']
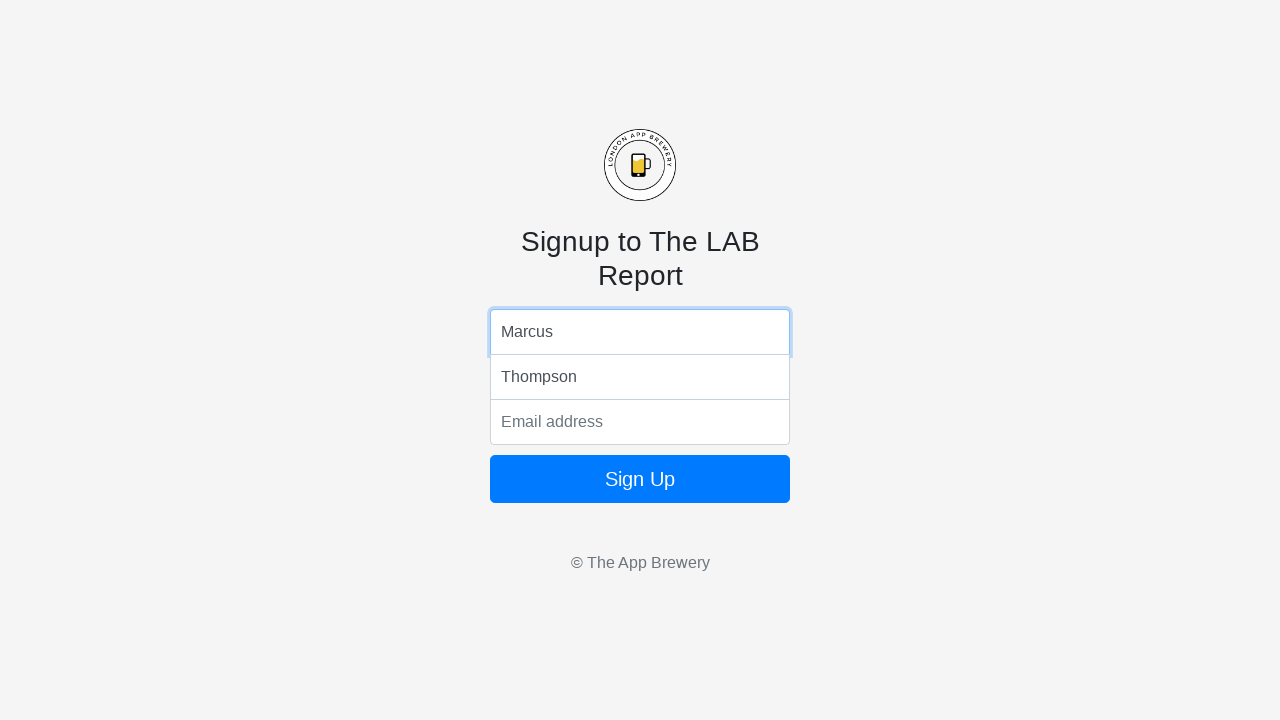

Filled email field with 'marcus.thompson@example.com' on input[name='email']
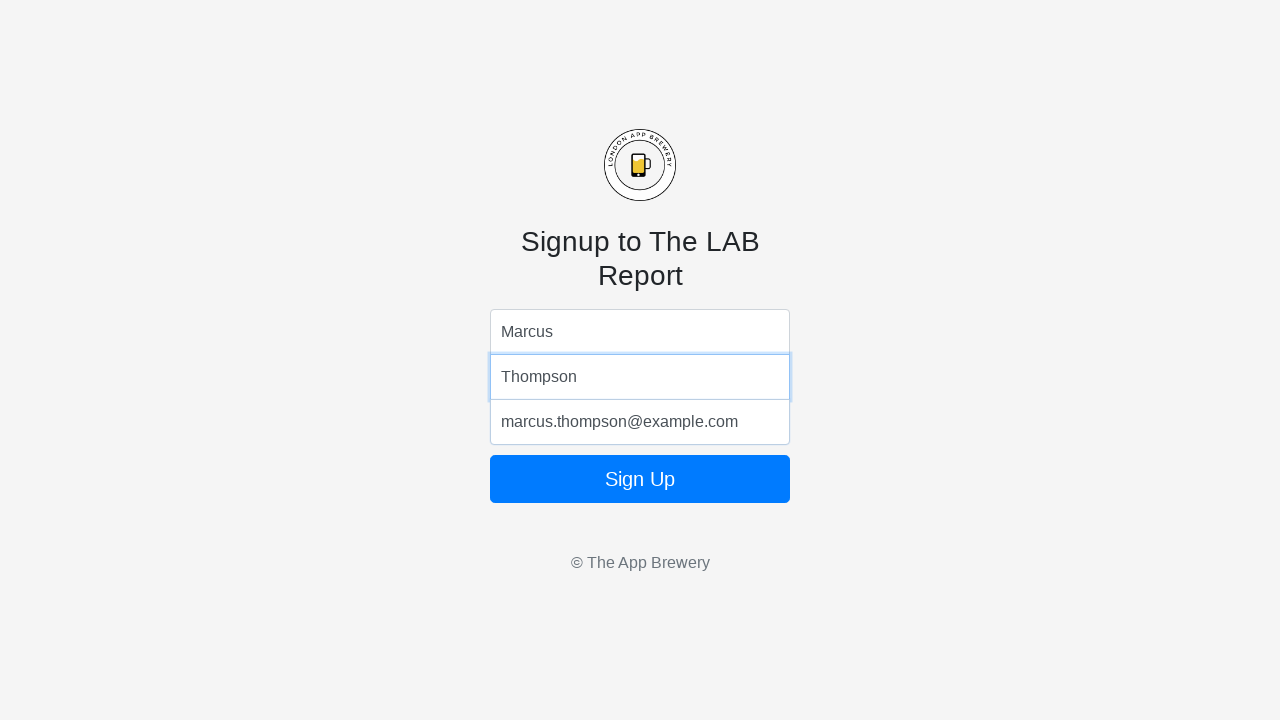

Clicked submit button to submit the form at (640, 479) on form button
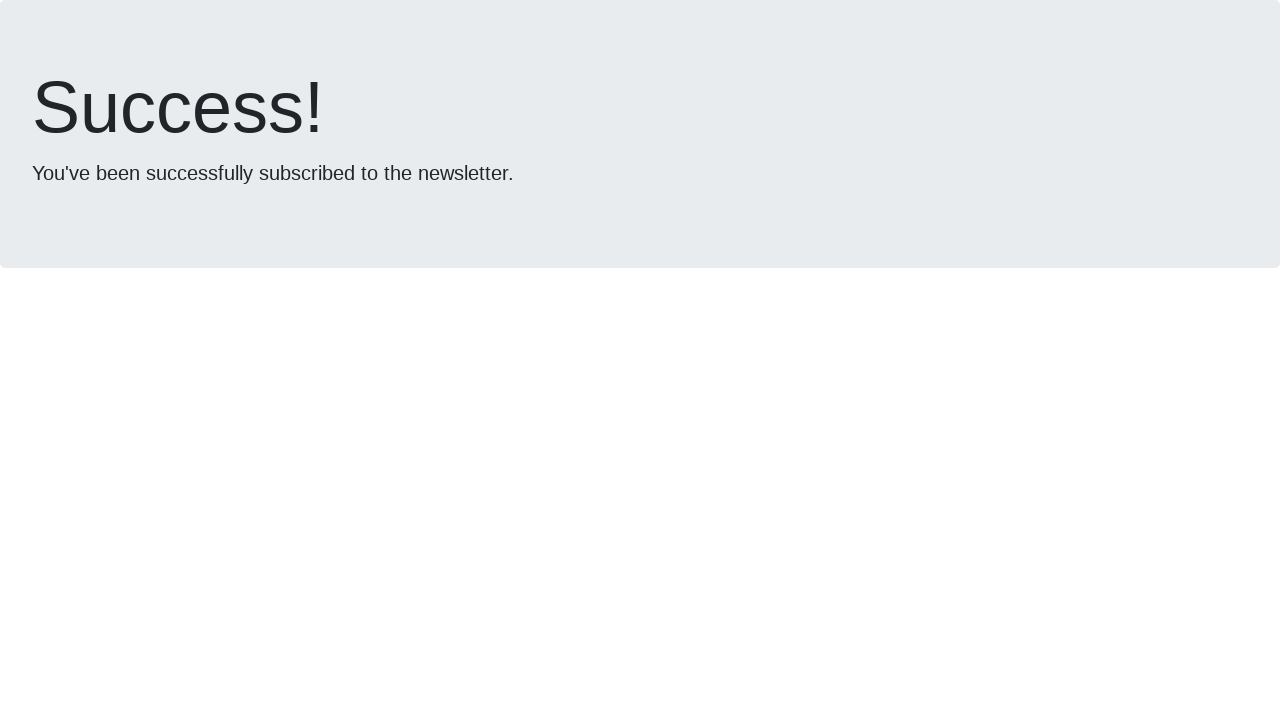

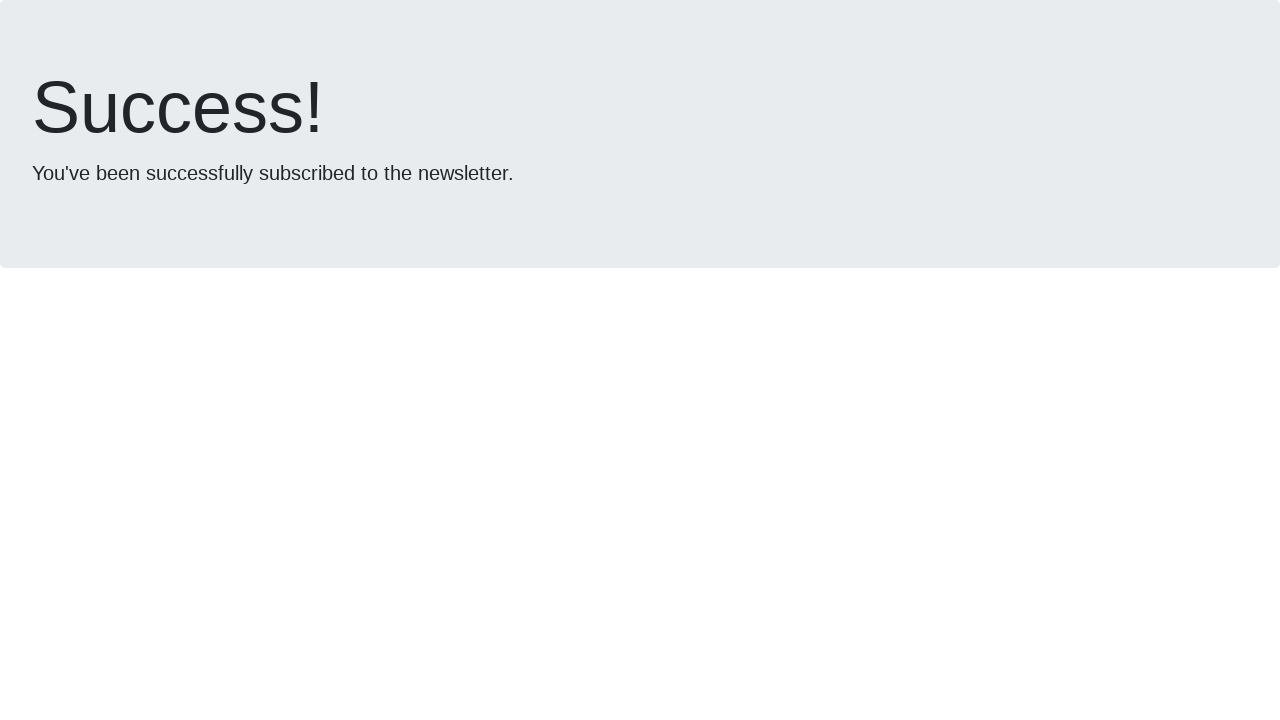